Tests iframe handling by switching between frames, clicking buttons inside frames, and interacting with nested frames on a practice webpage

Starting URL: https://www.leafground.com/frame.xhtml

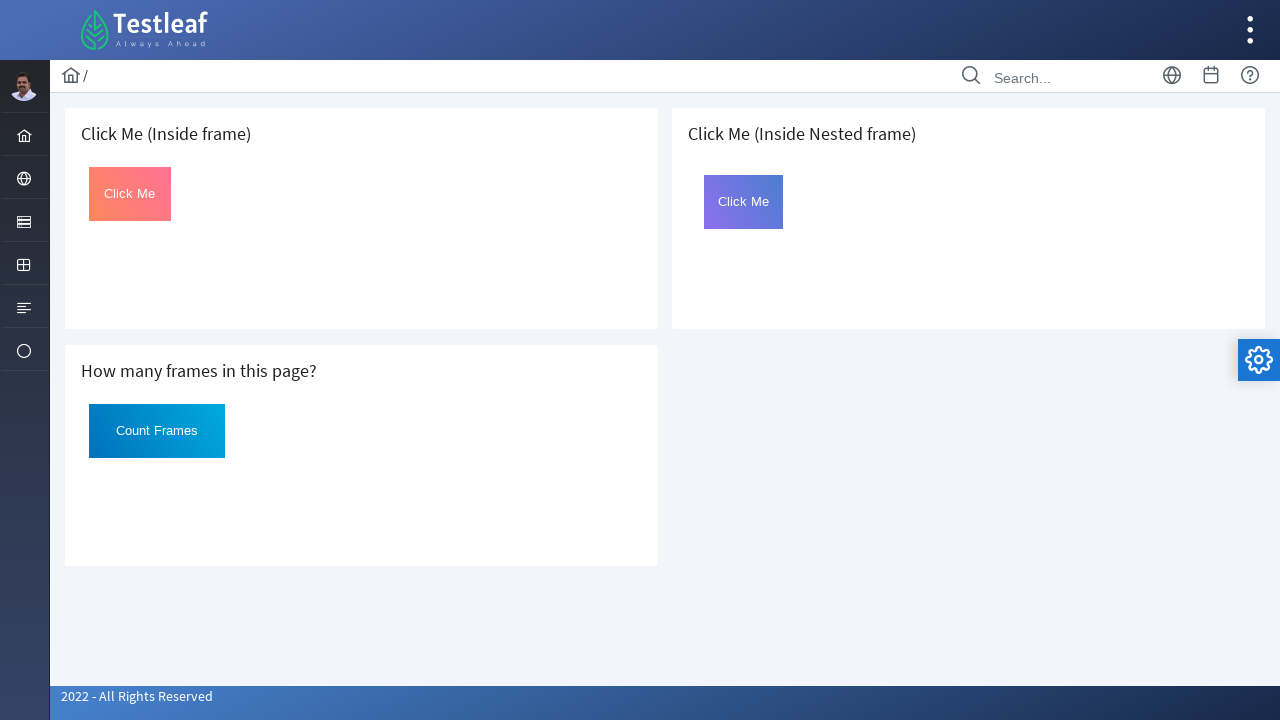

Located the first iframe on the page
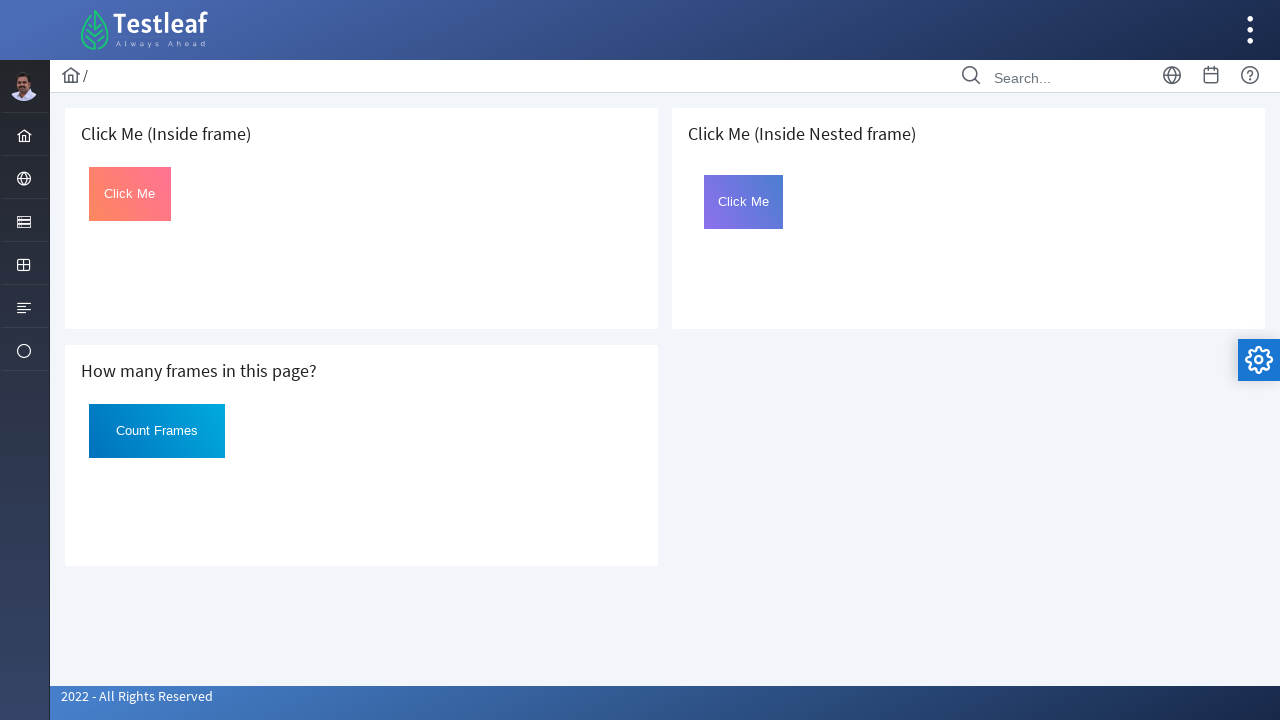

Clicked button inside the first iframe at (130, 194) on iframe >> nth=0 >> internal:control=enter-frame >> #Click
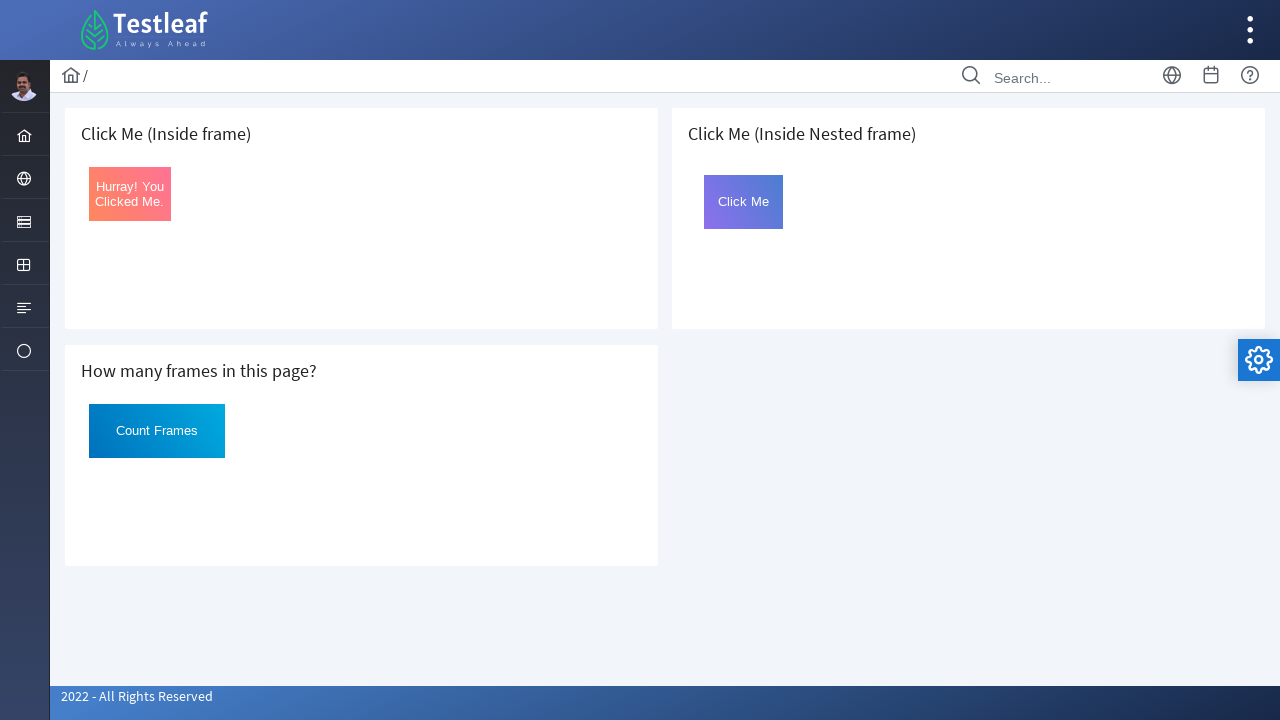

Retrieved text content from the clicked button in first iframe
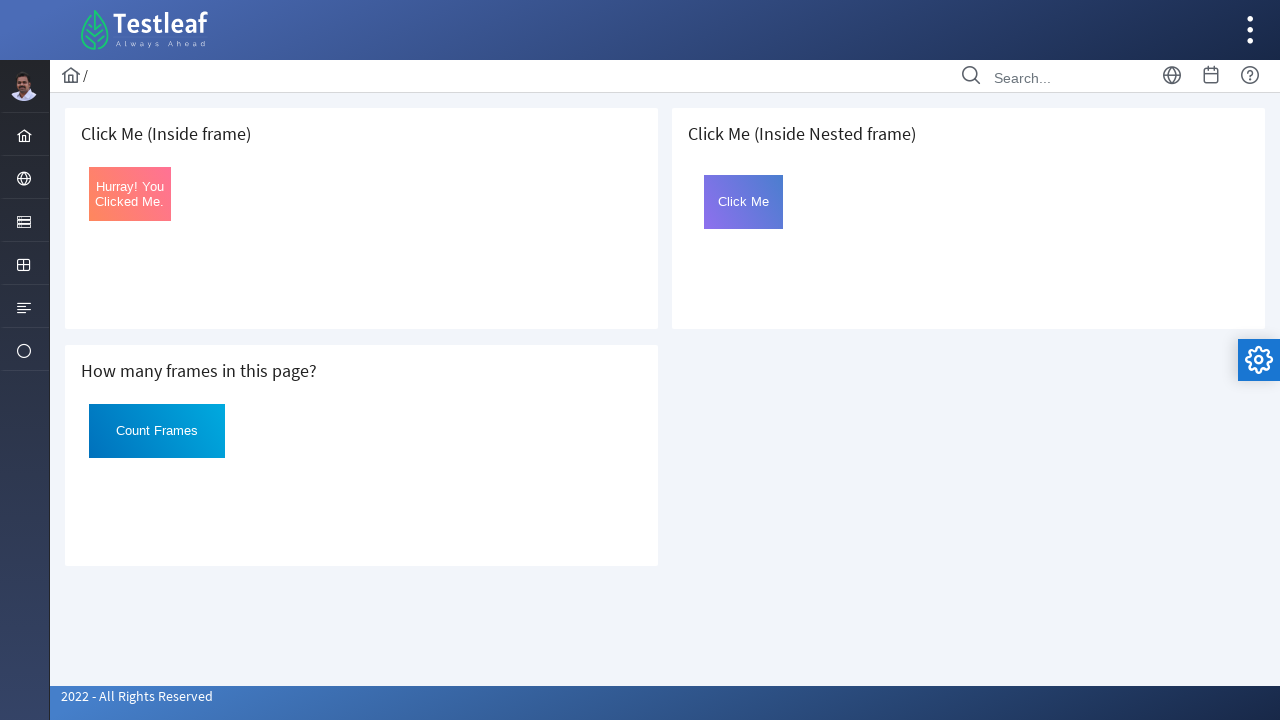

Located the third iframe on the page
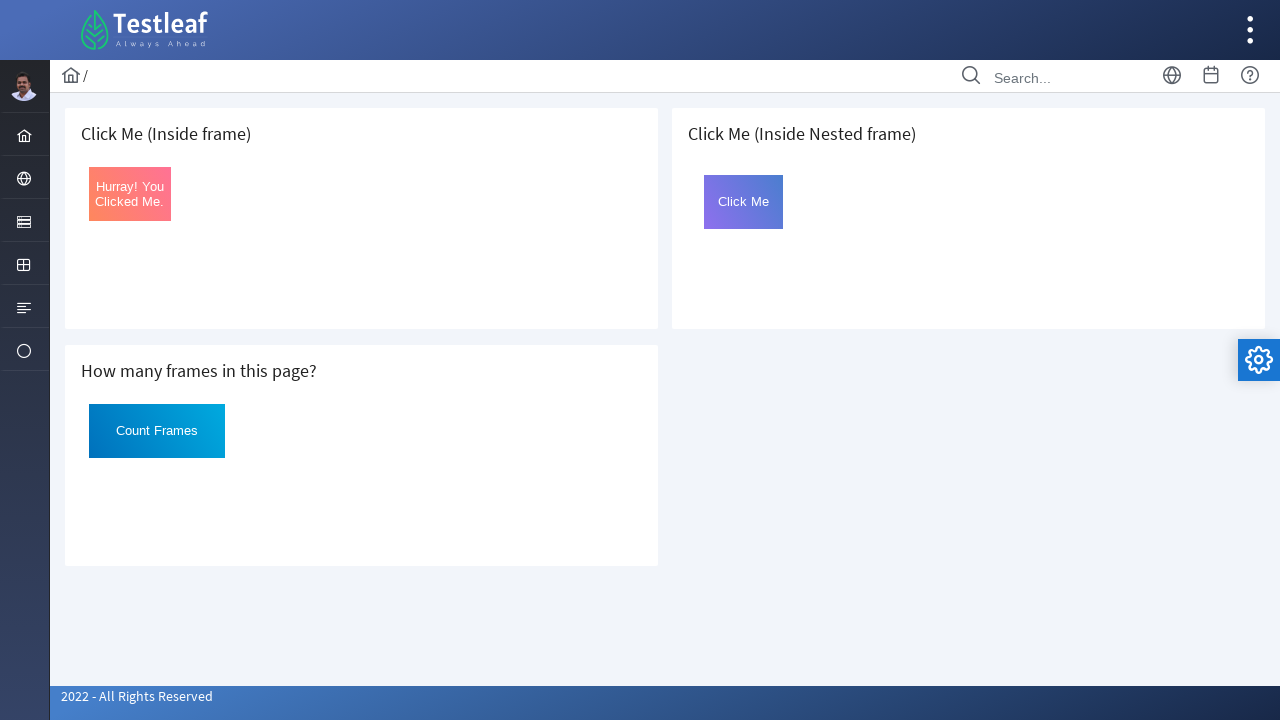

Located nested frame2 inside the third iframe
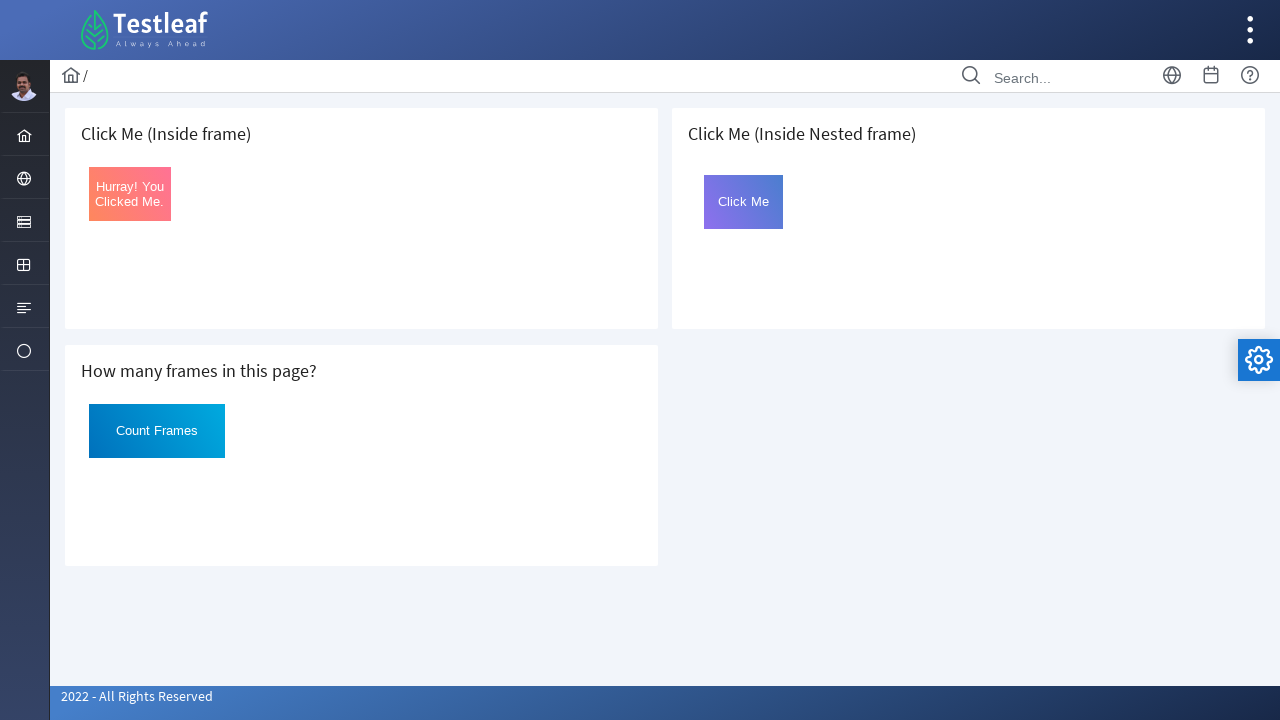

Clicked button inside the nested frame2 at (744, 202) on iframe >> nth=2 >> internal:control=enter-frame >> iframe[name='frame2'] >> inte
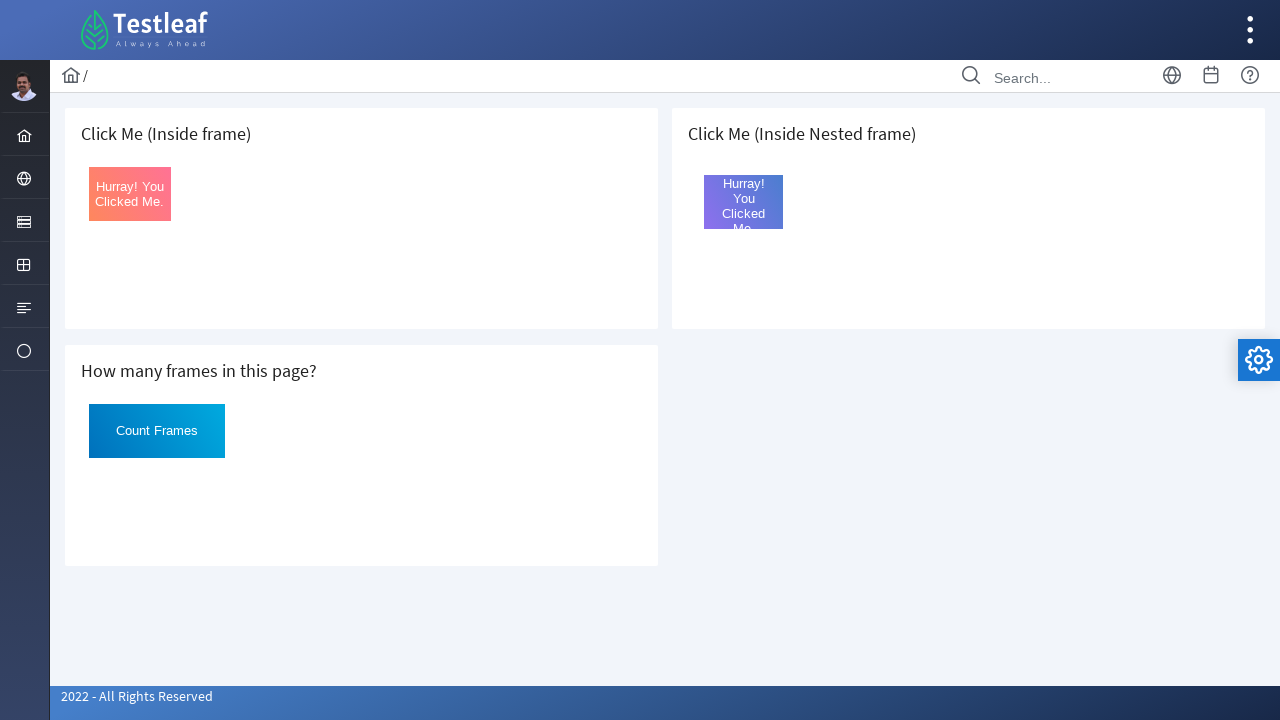

Waited for iframes to be present on the page
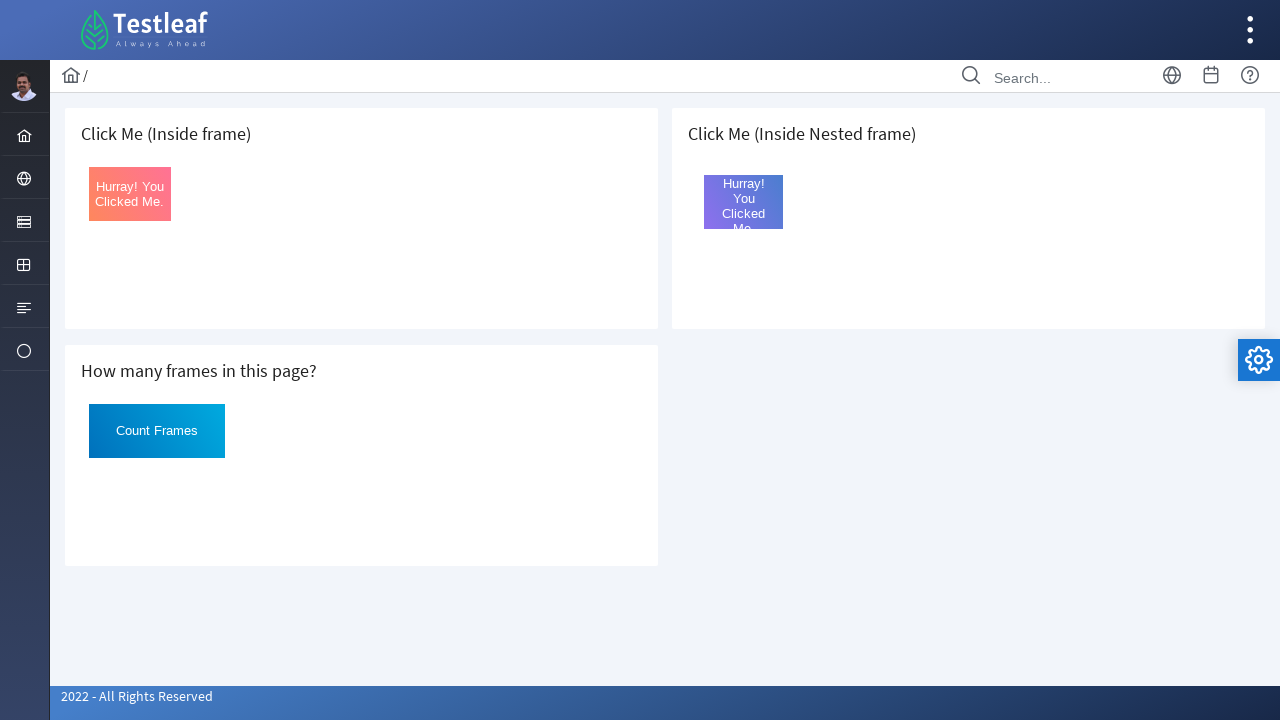

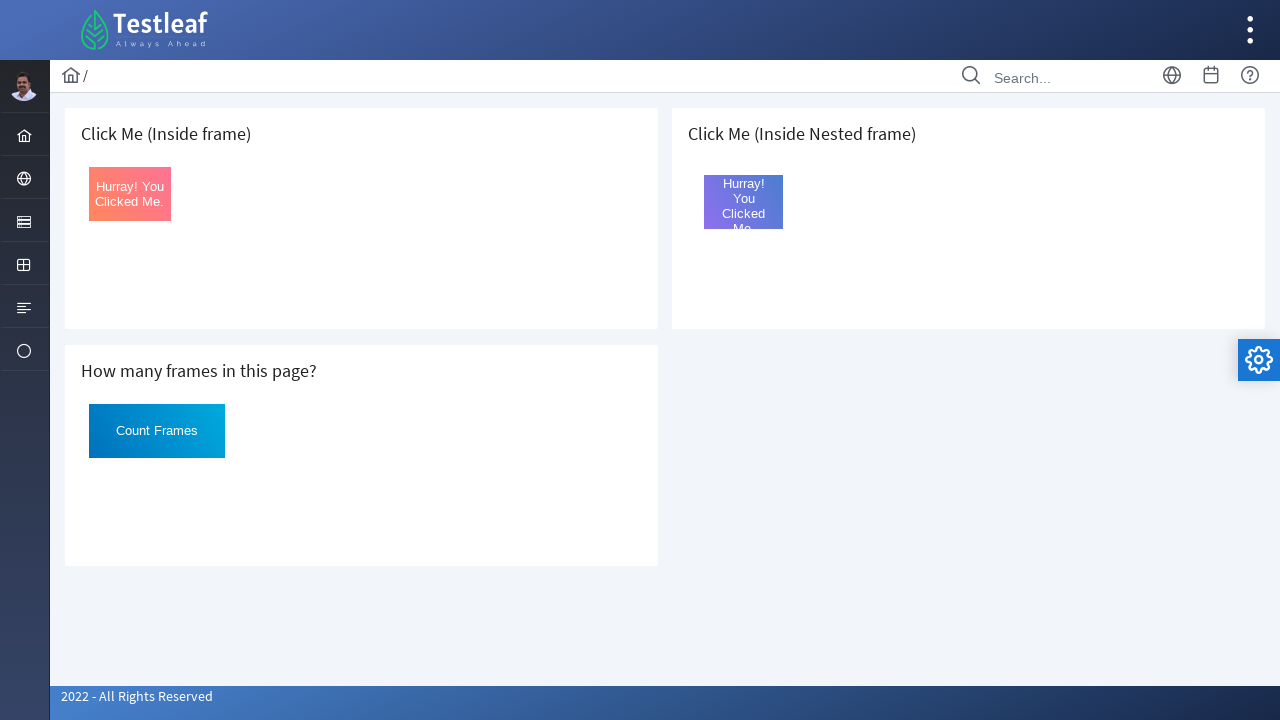